Tests calendar date picker functionality by selecting a specific date (June 15, 2027) and verifying the selected values

Starting URL: https://rahulshettyacademy.com/seleniumPractise/#/offers

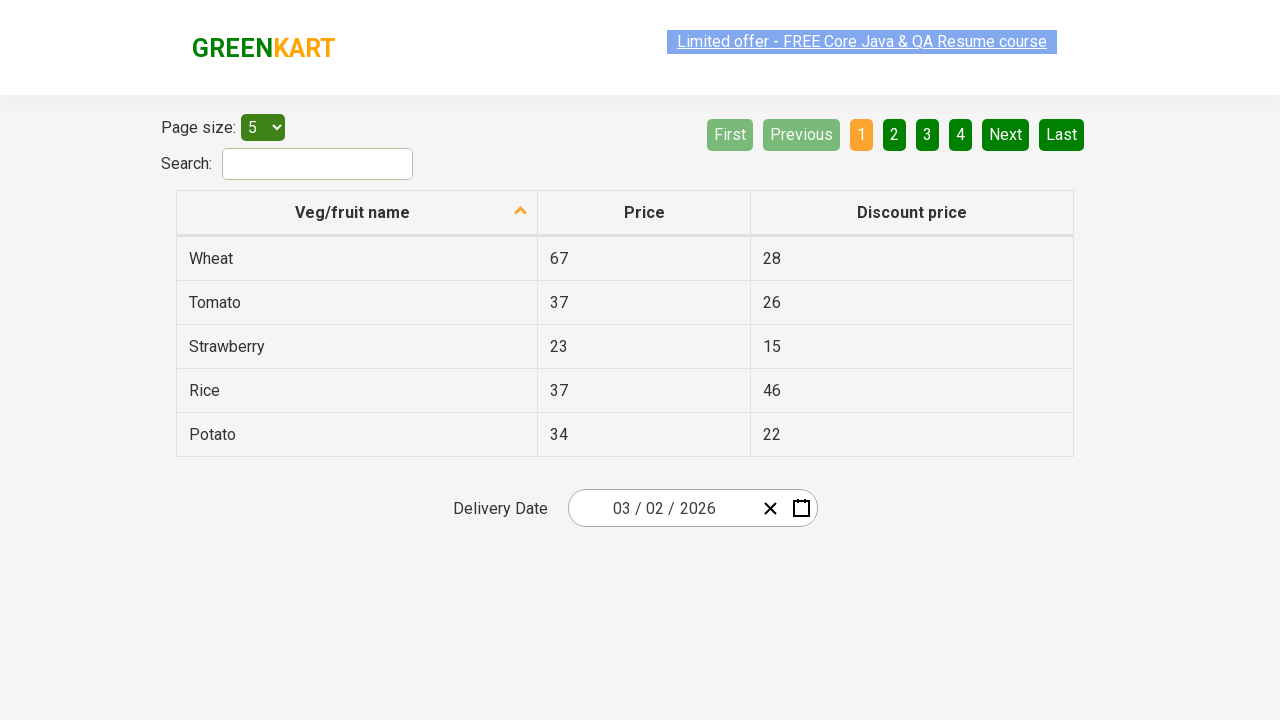

Clicked on calendar input to open date picker at (662, 508) on .react-date-picker__inputGroup
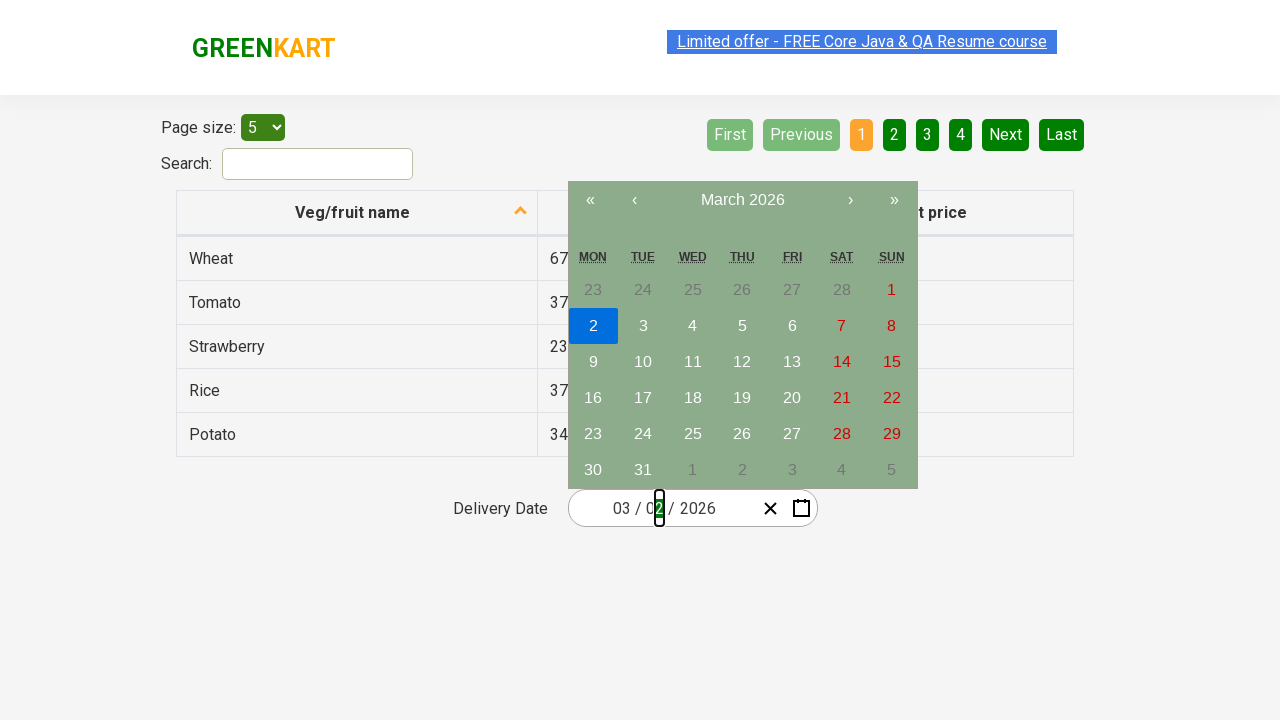

First click on navigation label to zoom out at (742, 200) on .react-calendar__navigation__label
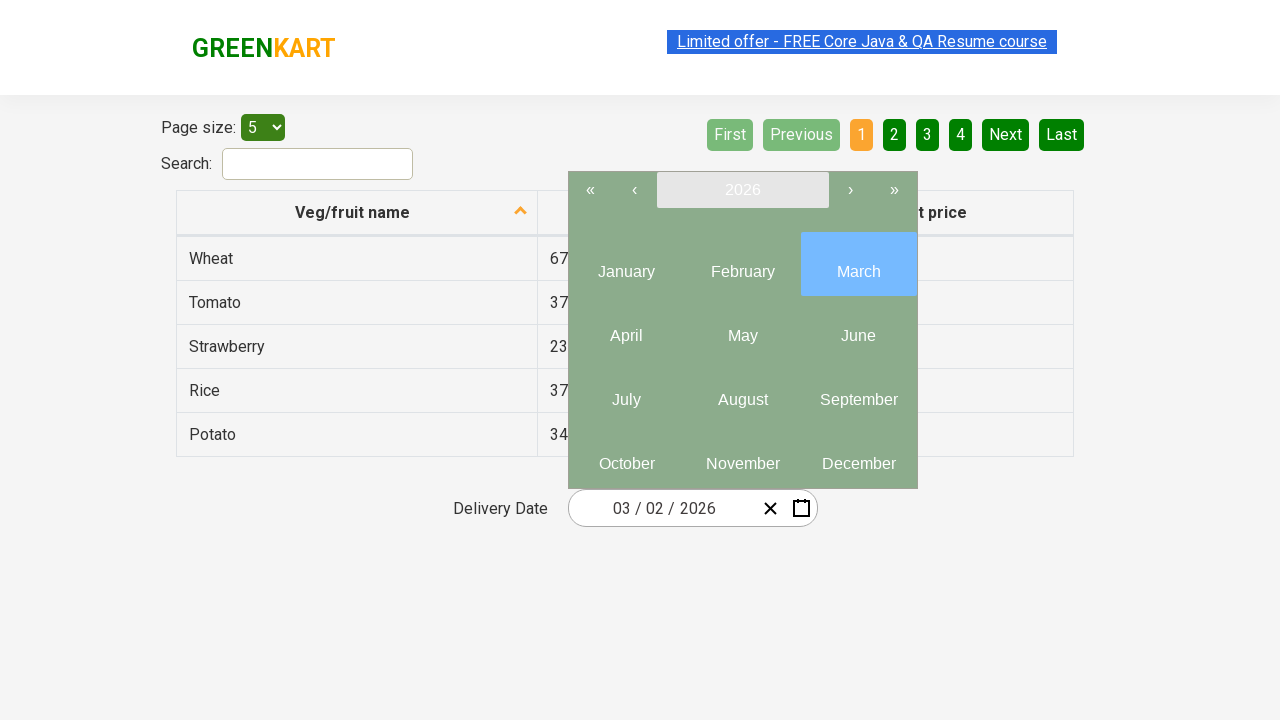

Second click on navigation label to reach year view at (742, 190) on .react-calendar__navigation__label
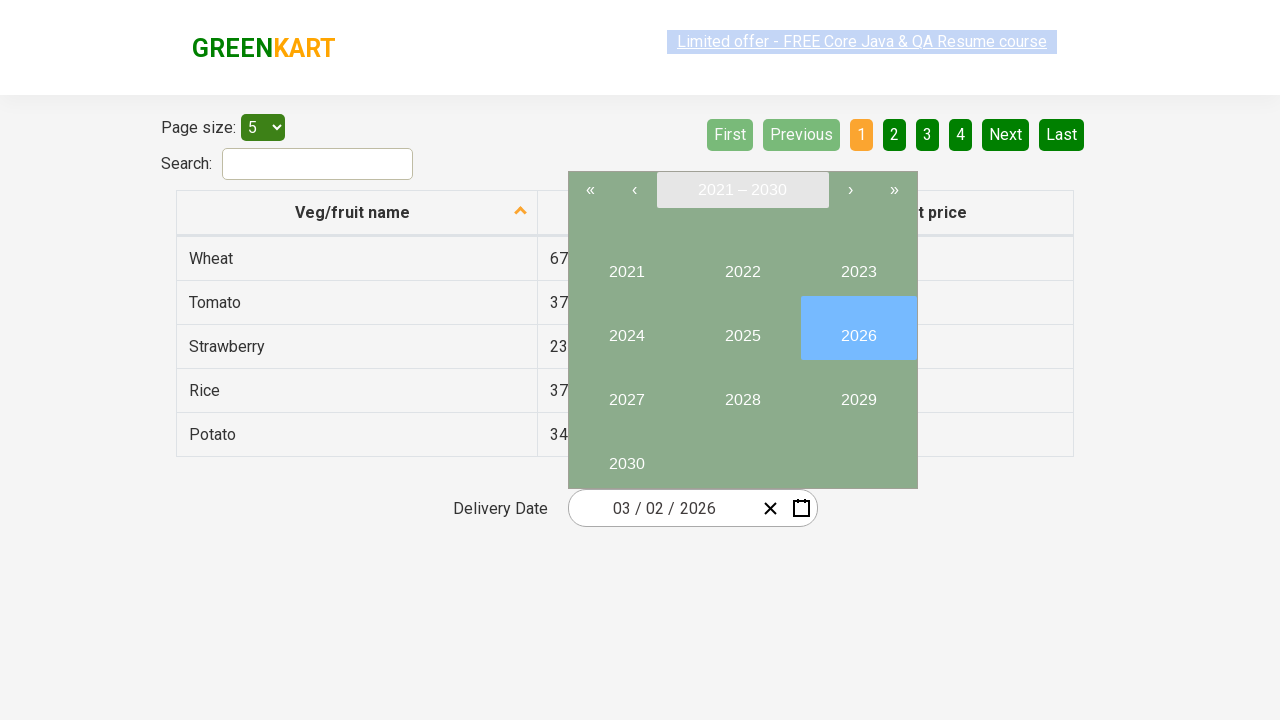

Selected year 2027 at (626, 392) on internal:text="2027"i
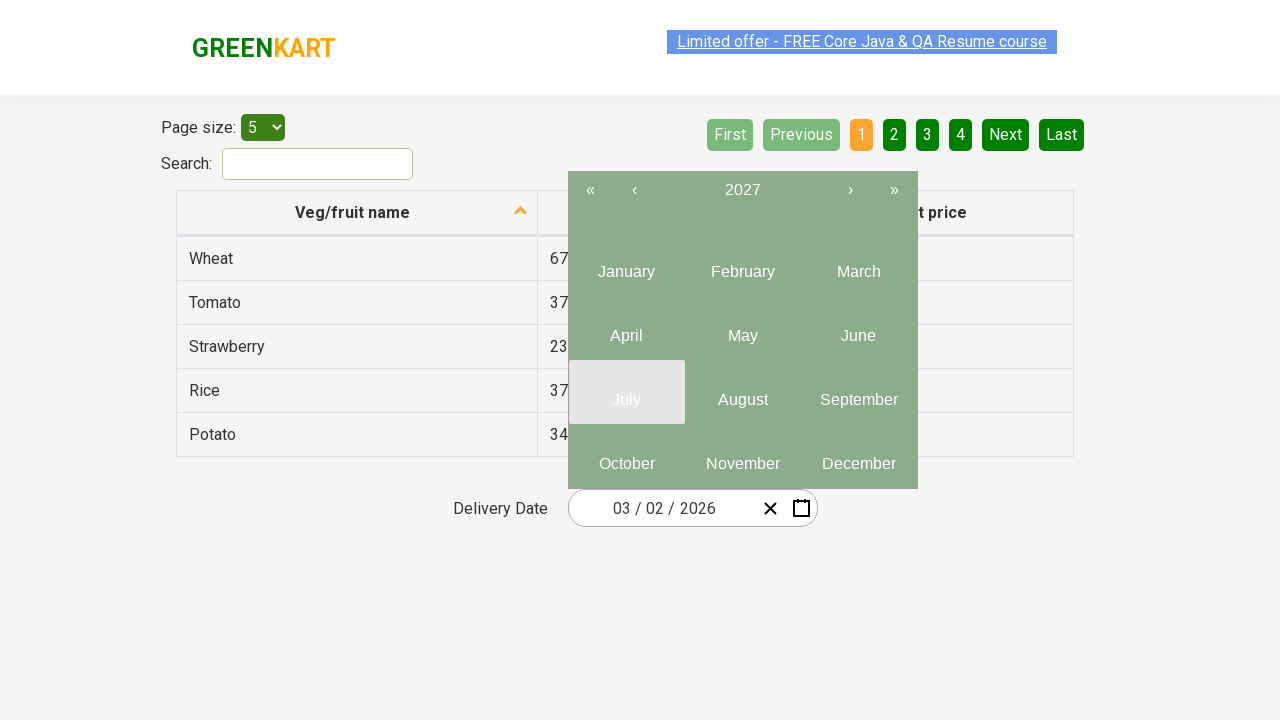

Selected month June (month 6) at (858, 328) on .react-calendar__year-view__months__month >> nth=5
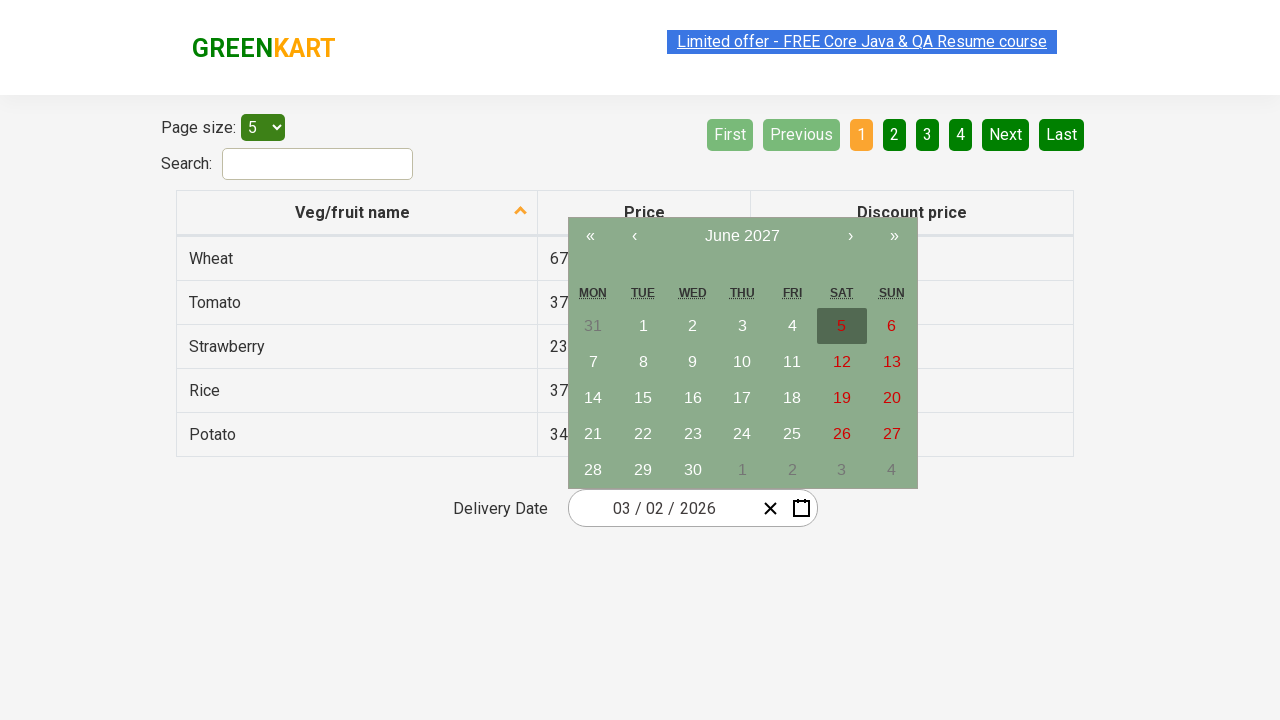

Selected day 15 at (643, 398) on //abbr[contains(text(),'15')]
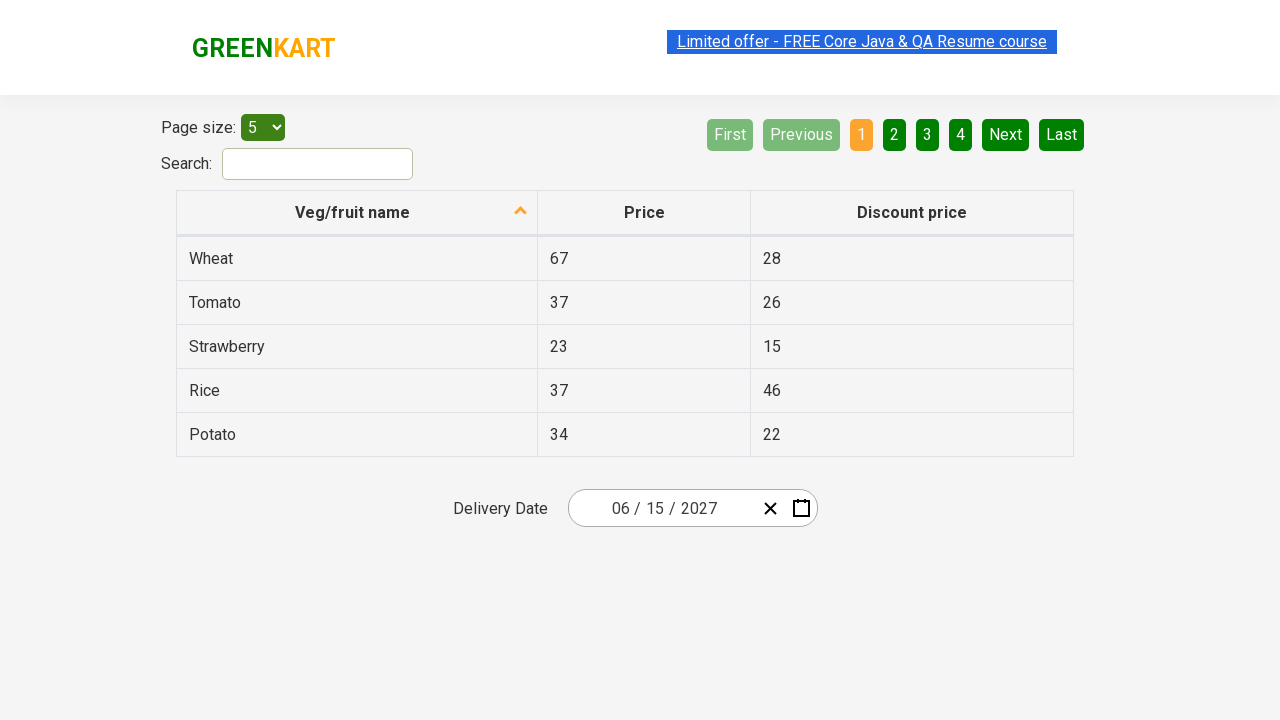

Verified month field has value 6
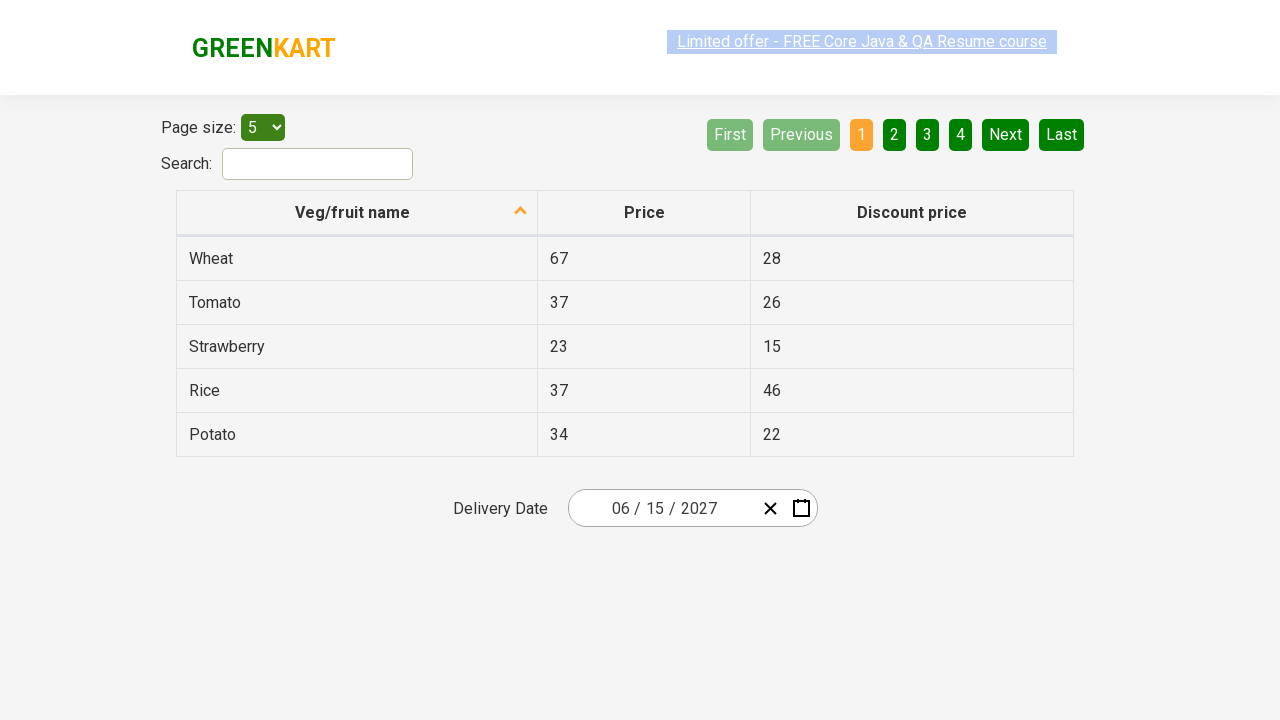

Verified day field has value 15
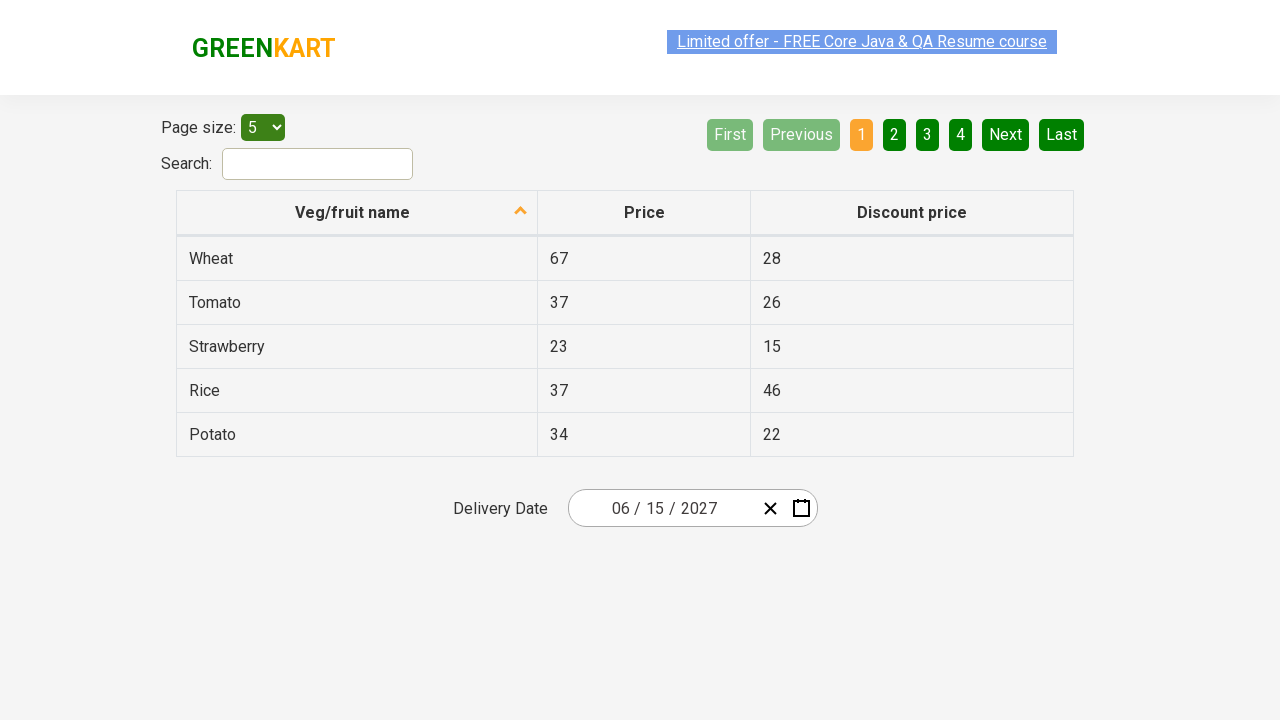

Verified year field has value 2027
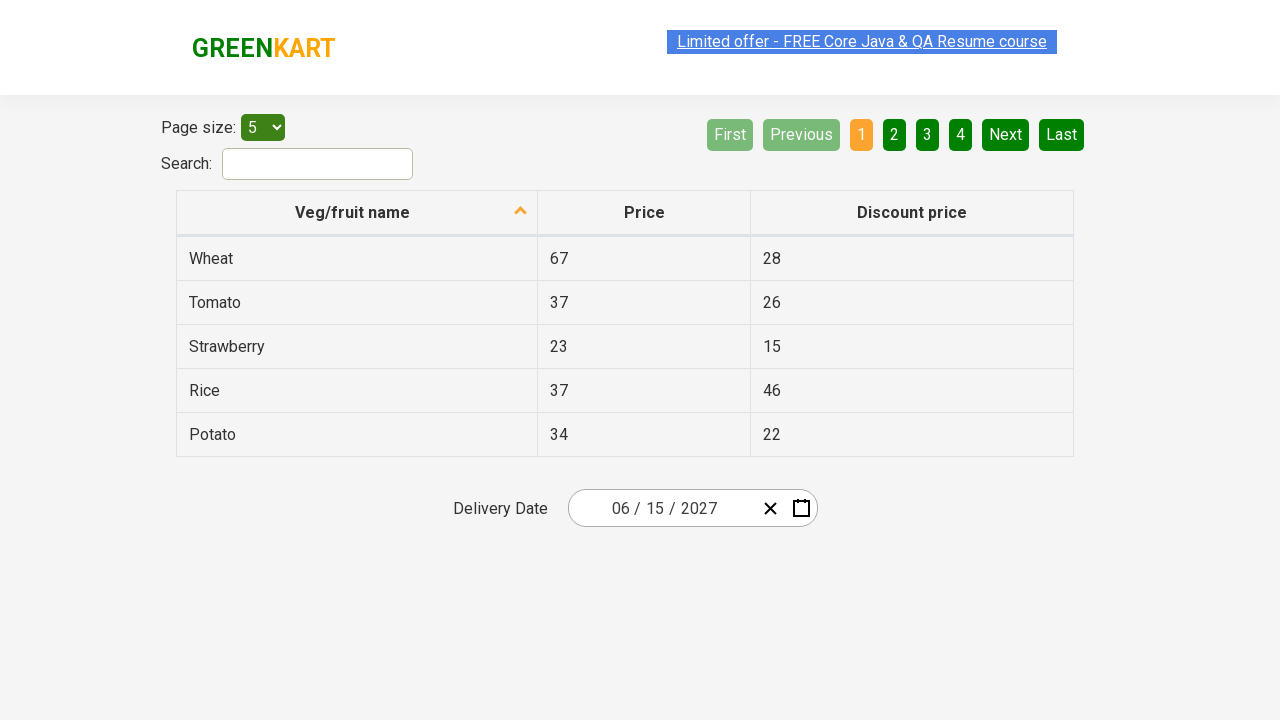

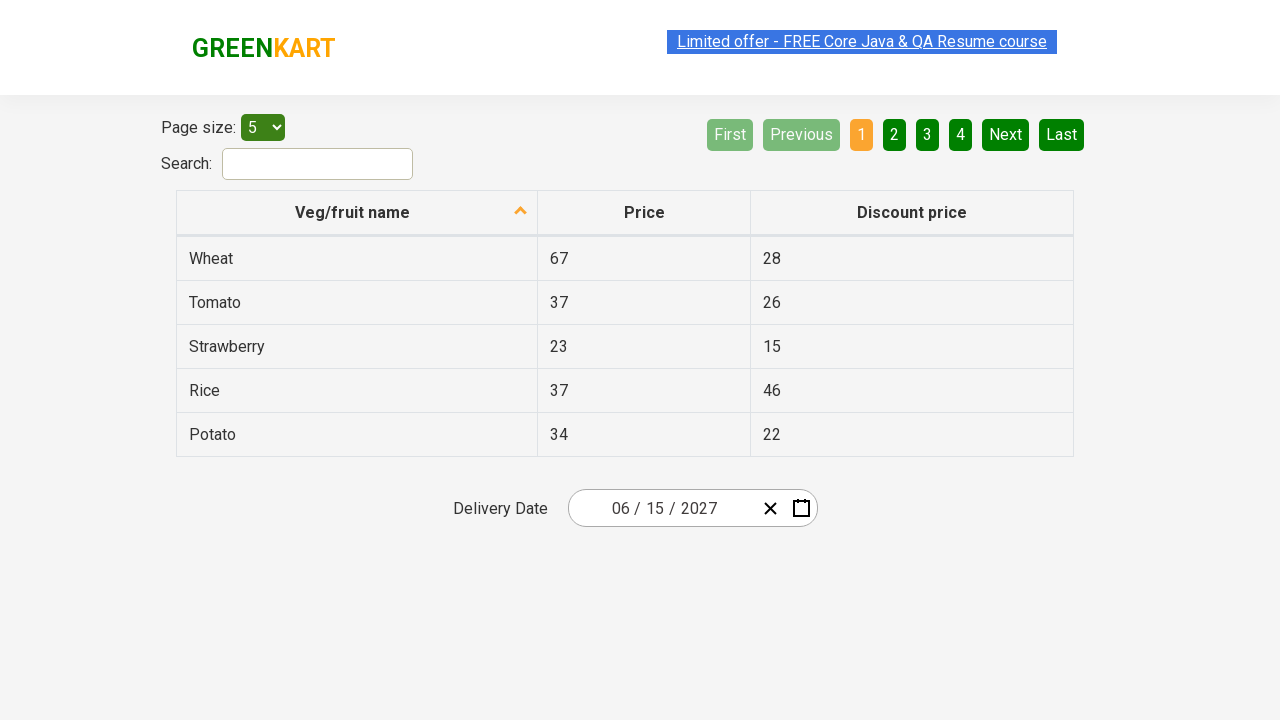